Tests dynamic control removal by clicking the Remove button and waiting for confirmation message

Starting URL: https://the-internet.herokuapp.com/dynamic_controls

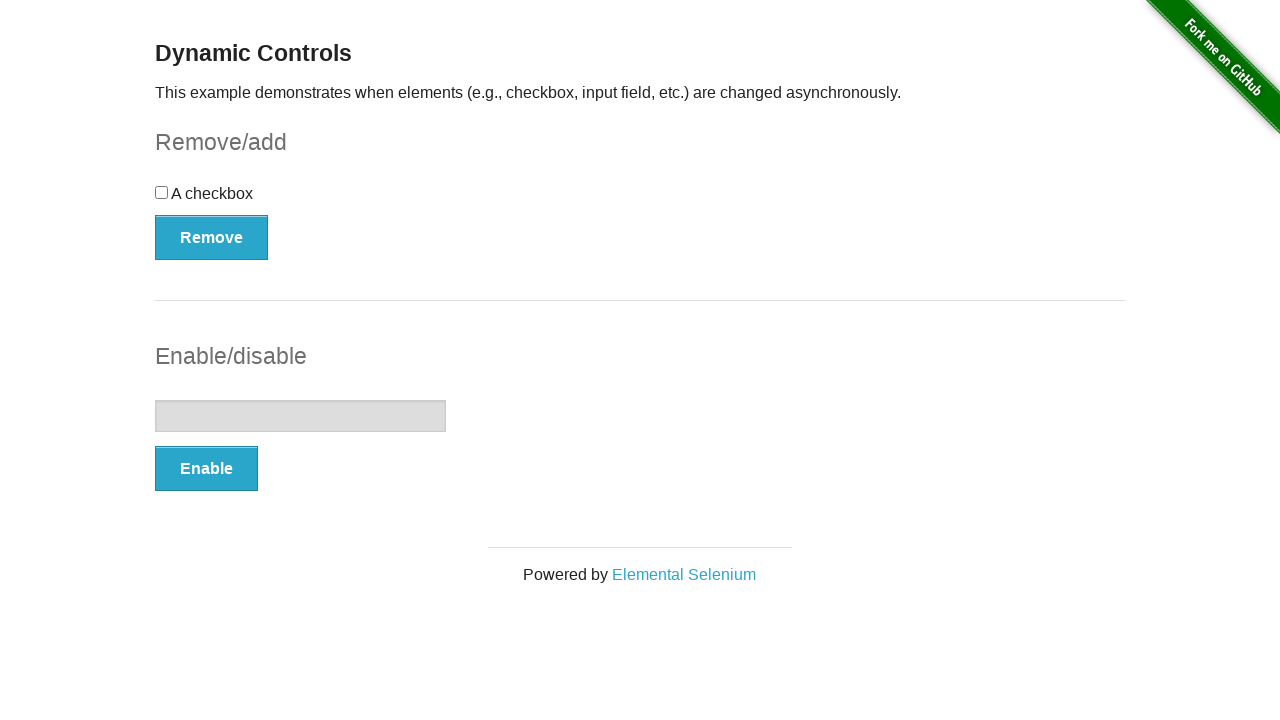

Clicked the Remove button at (212, 237) on xpath=//button[.='Remove']
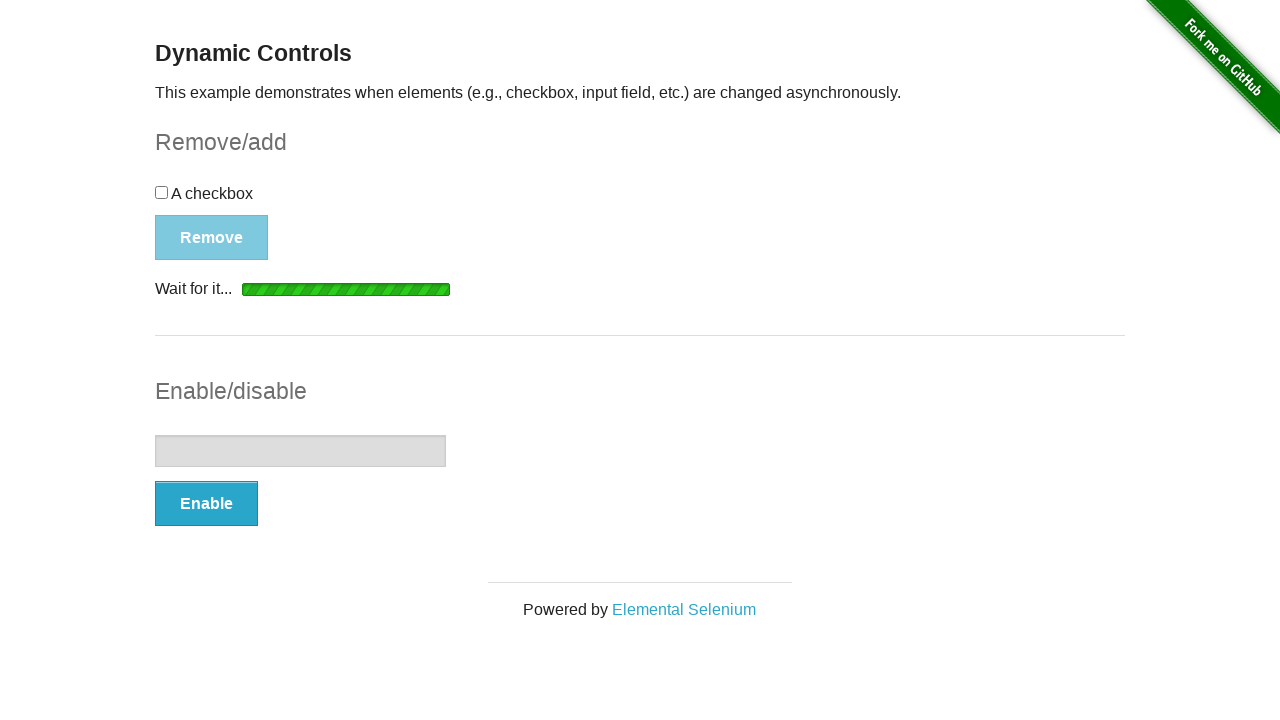

Confirmation message appeared after removing control
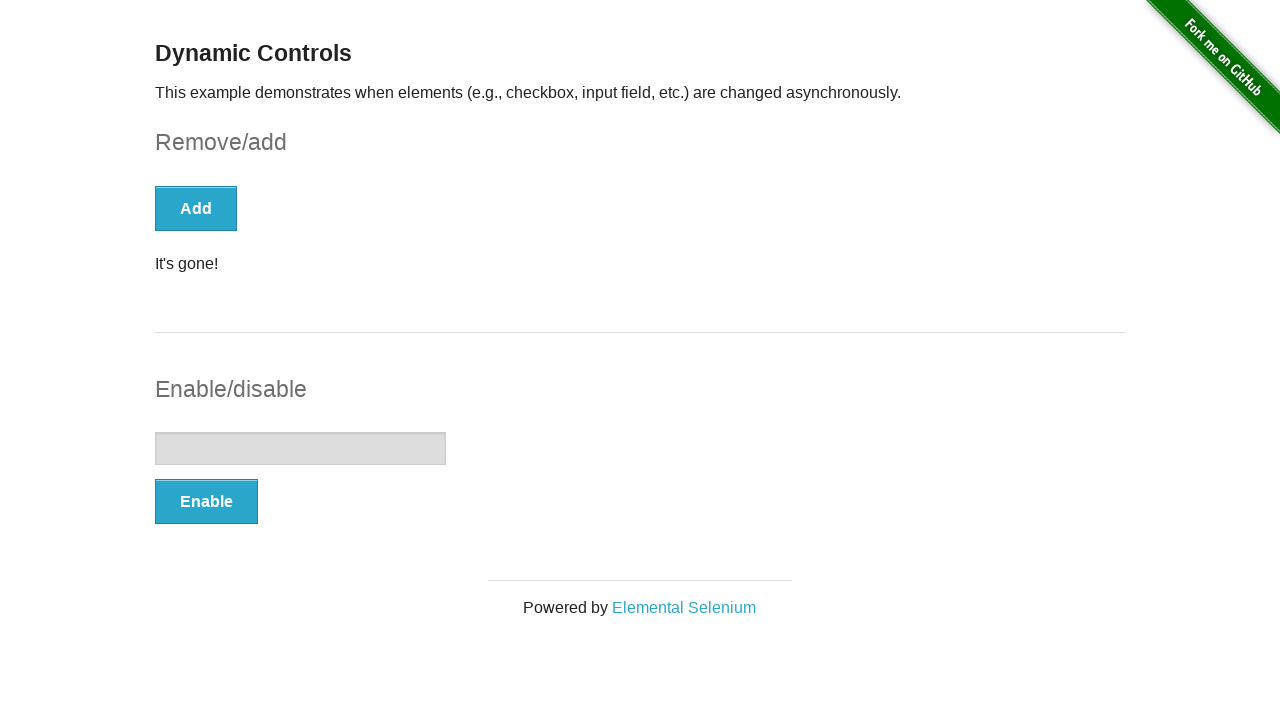

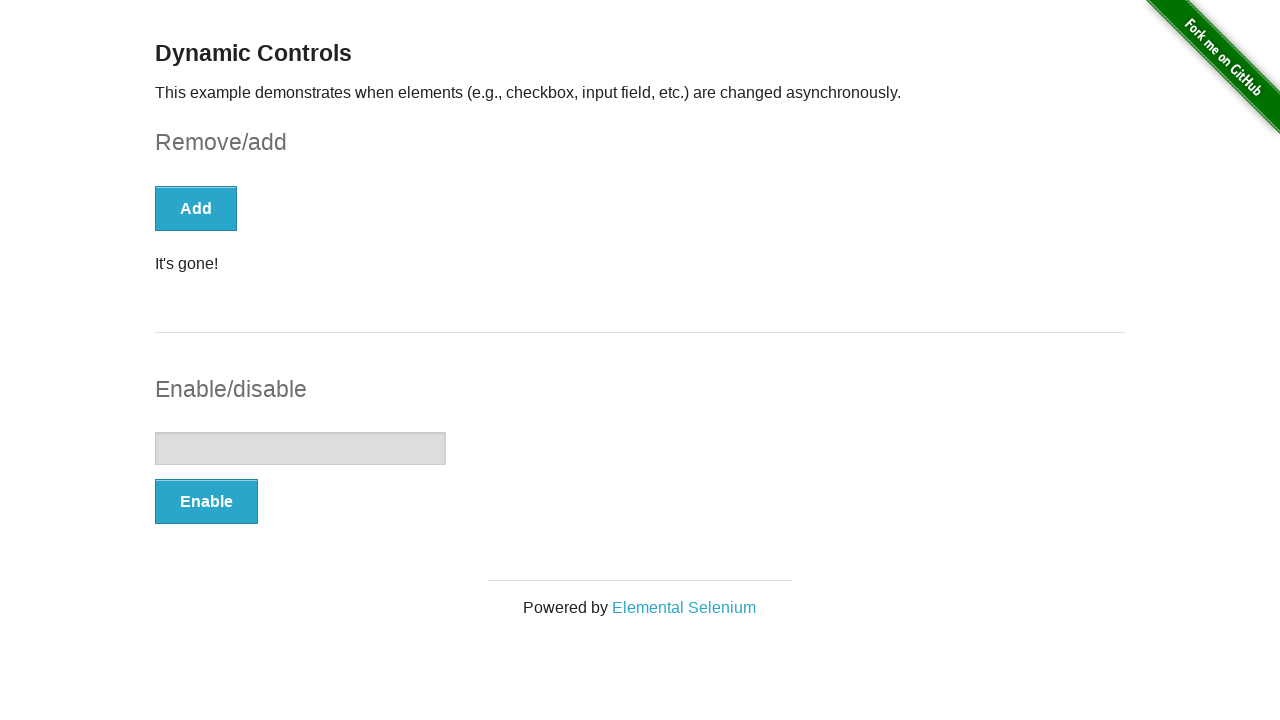